Tests JavaScript execution on W3Schools tryit editor by switching to iframe, executing a JavaScript function, and highlighting elements with colored borders

Starting URL: https://www.w3schools.com/jsref/tryit.asp?filename=tryjsref_submit_get

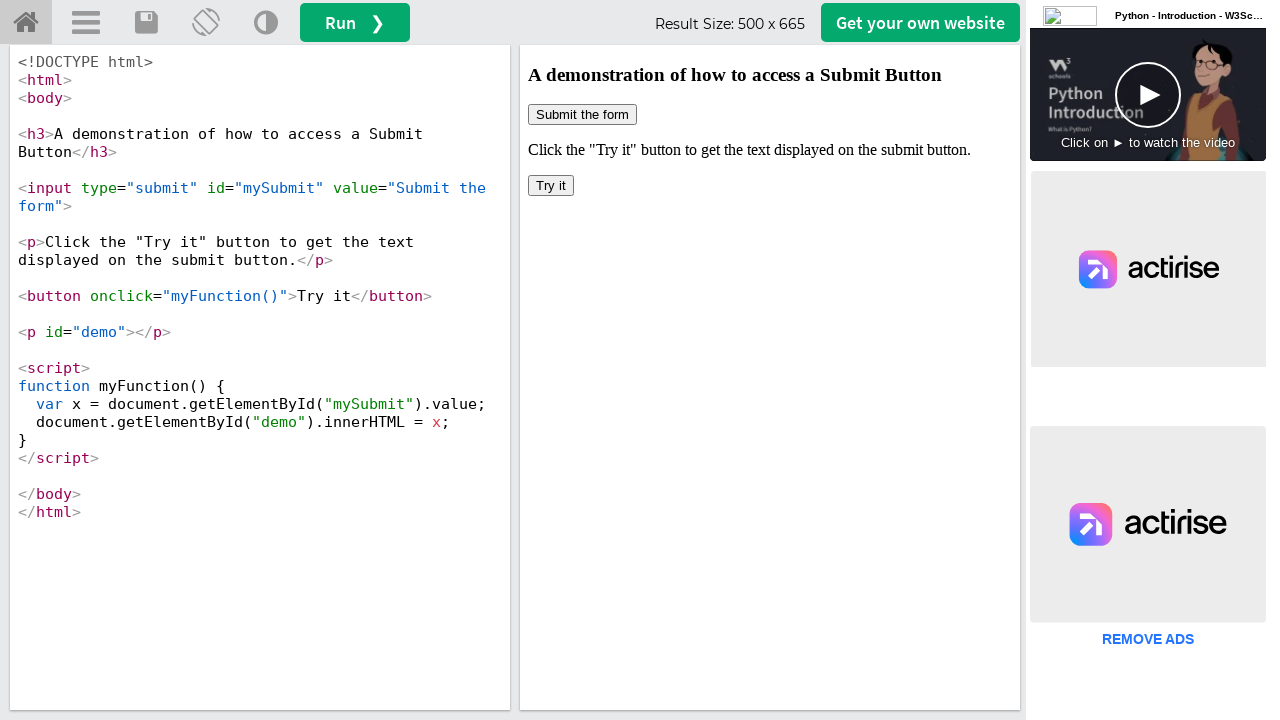

Switched to iframeResult iframe containing the tryit editor
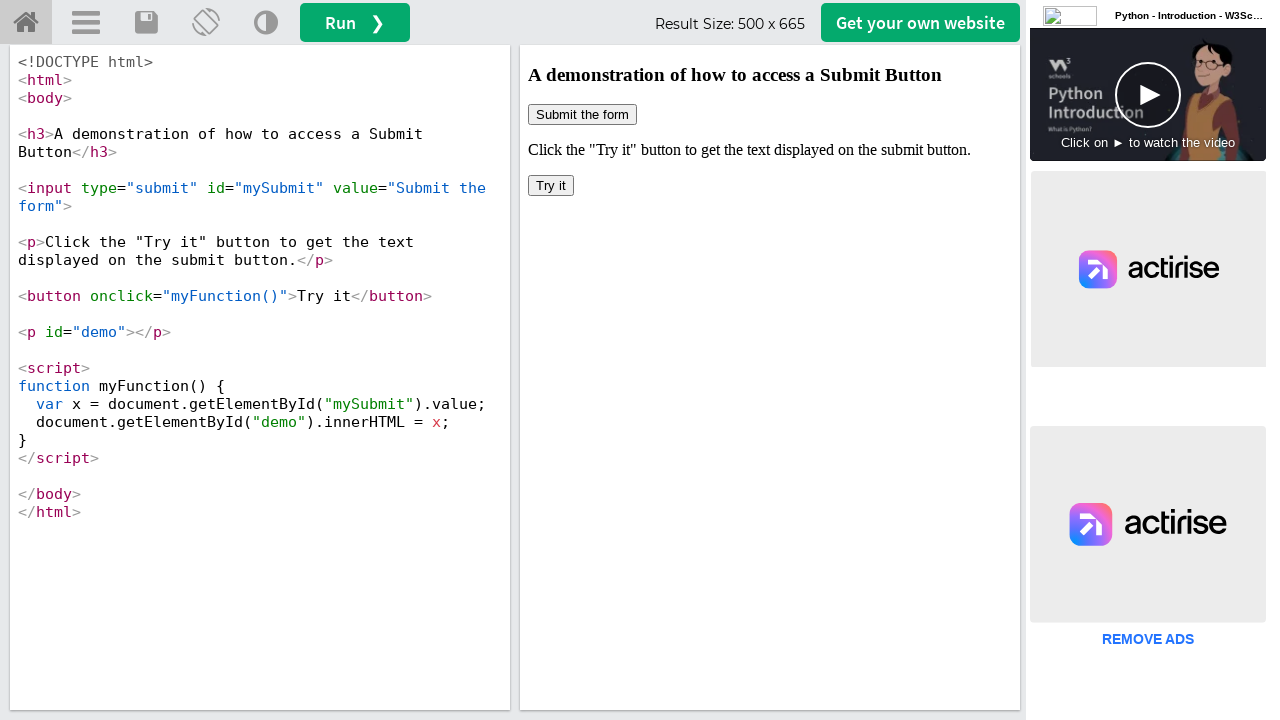

Executed JavaScript function myFunction()
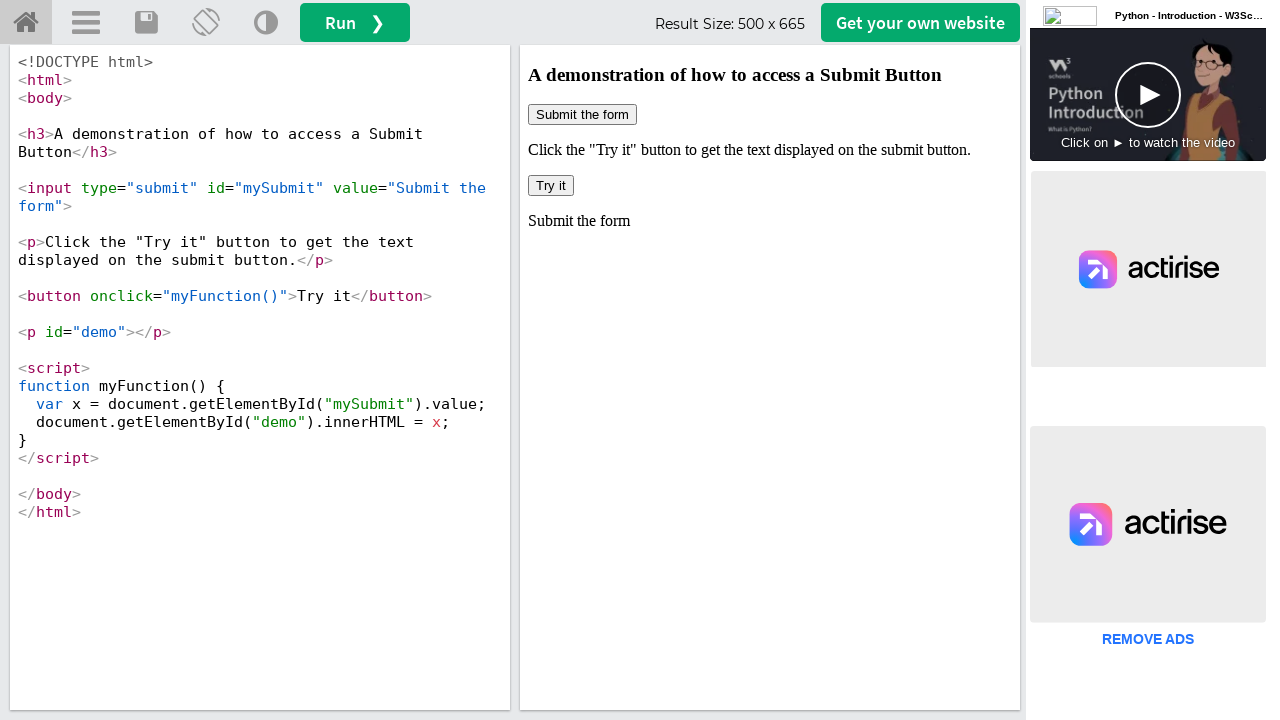

Located submit button element with id 'mySubmit'
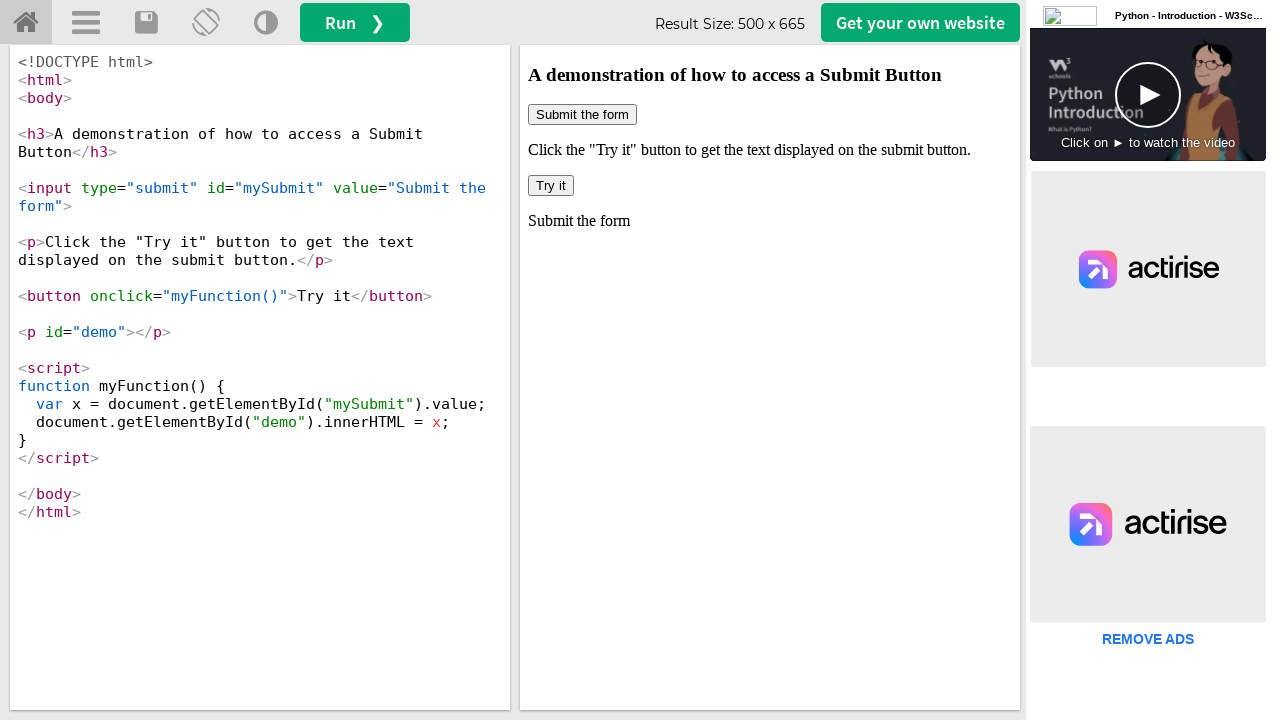

Located 'Try it' button element
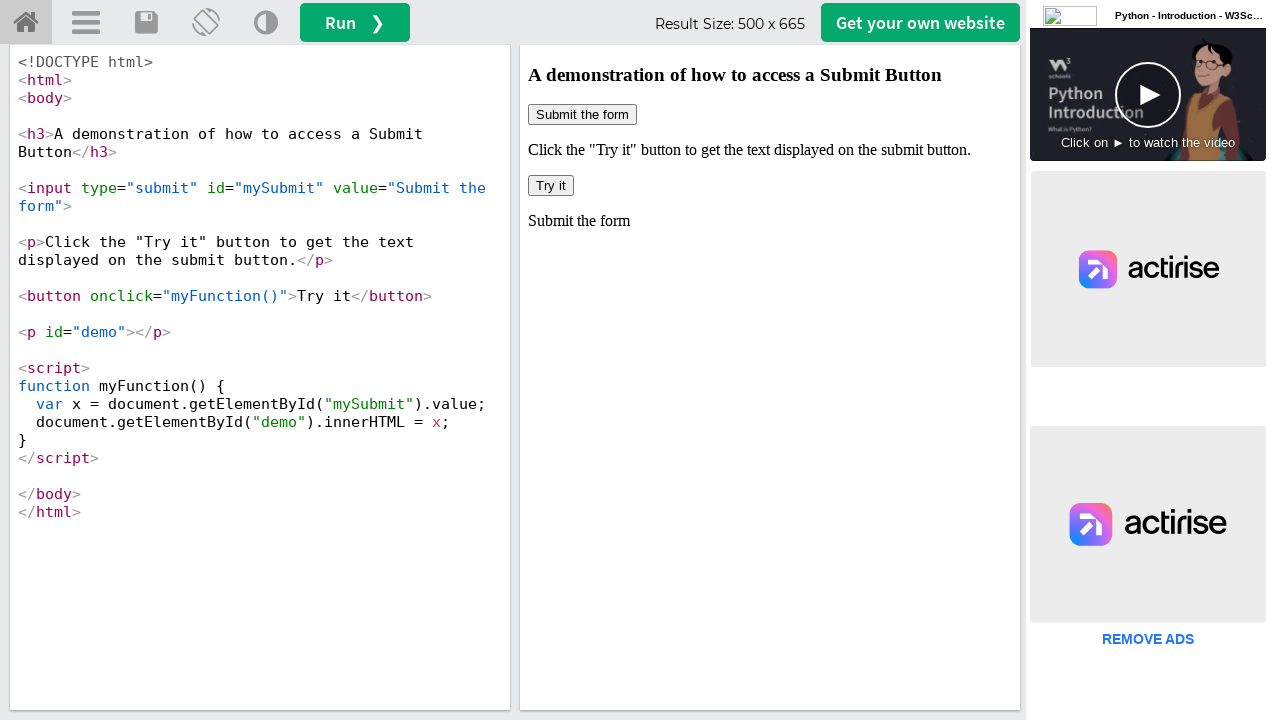

Applied 3px solid green border to submit button
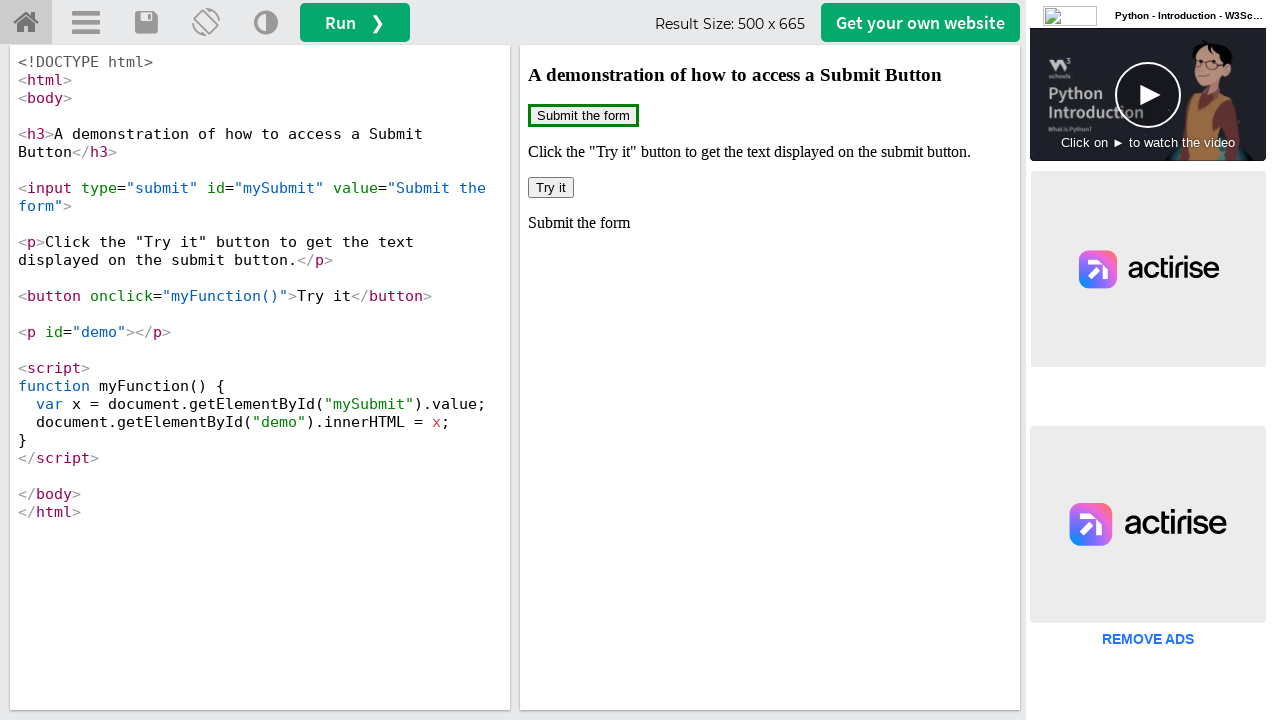

Applied 3px solid red border to 'Try it' button
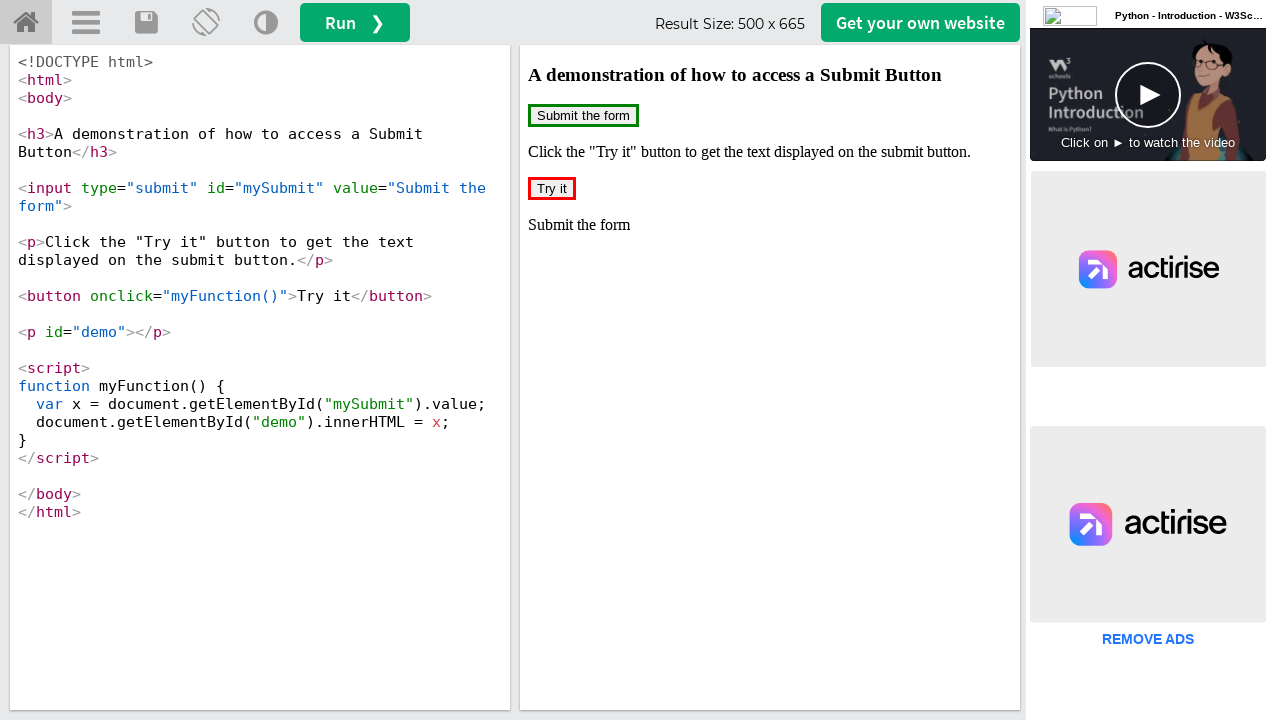

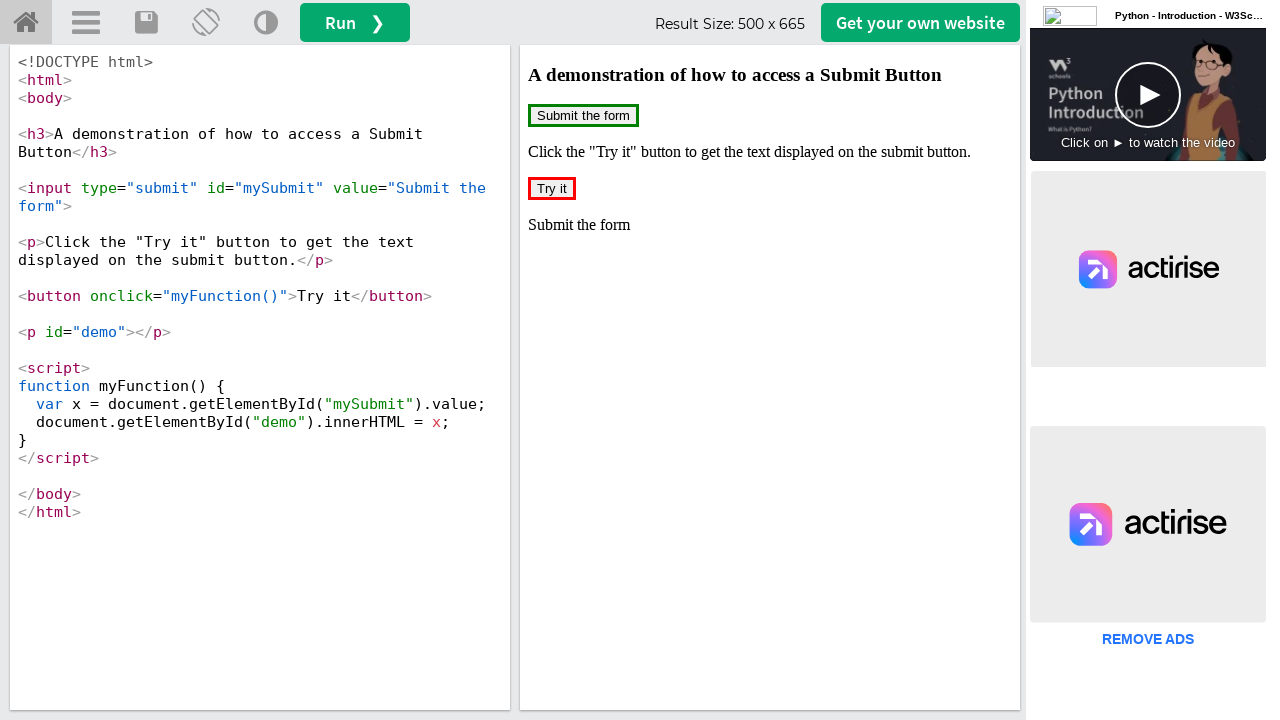